Tests the Automation Exercise website by verifying the number of links on the homepage, clicking on the Products link, and checking that the special offer image is displayed.

Starting URL: https://www.automationexercise.com/

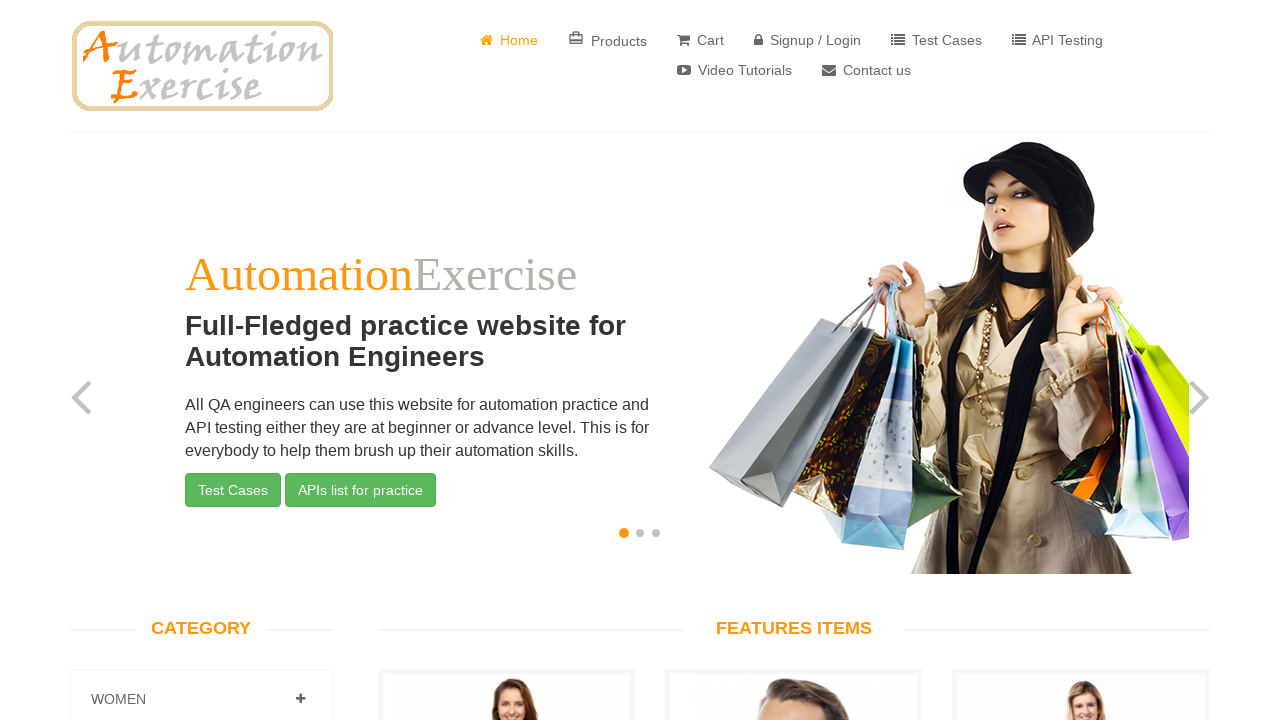

Located all links on the homepage
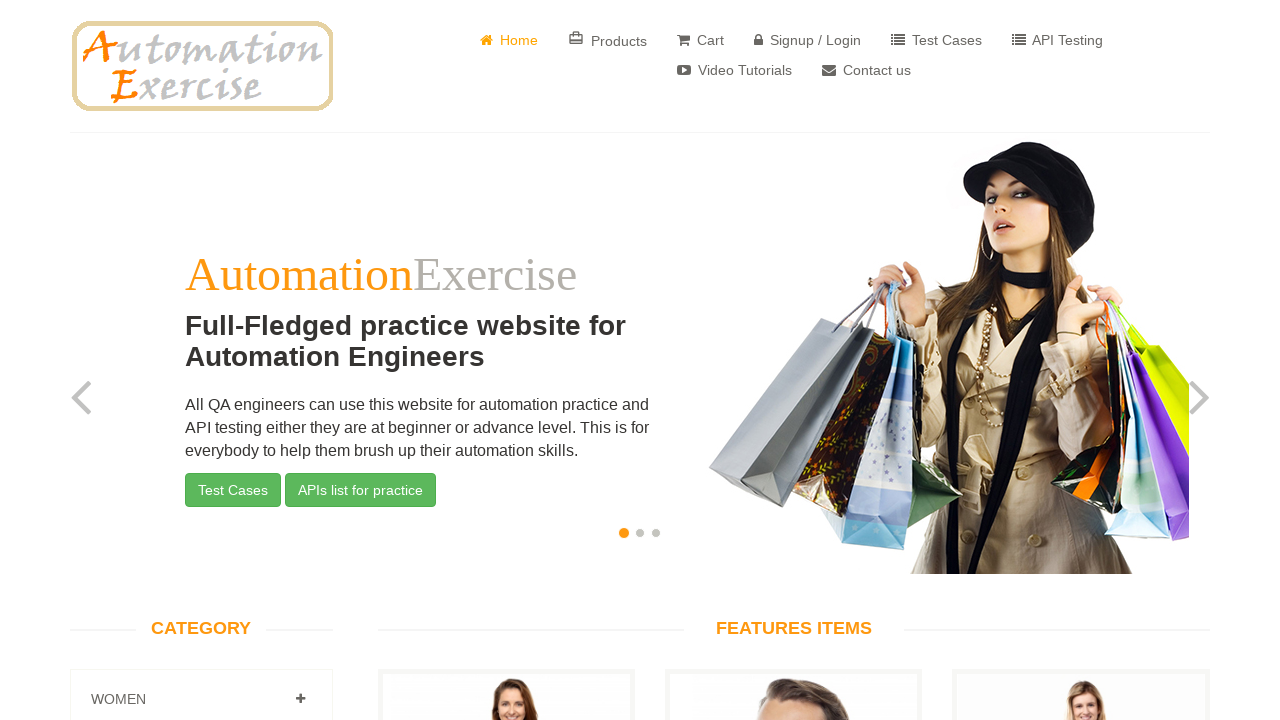

Found 147 links on the page
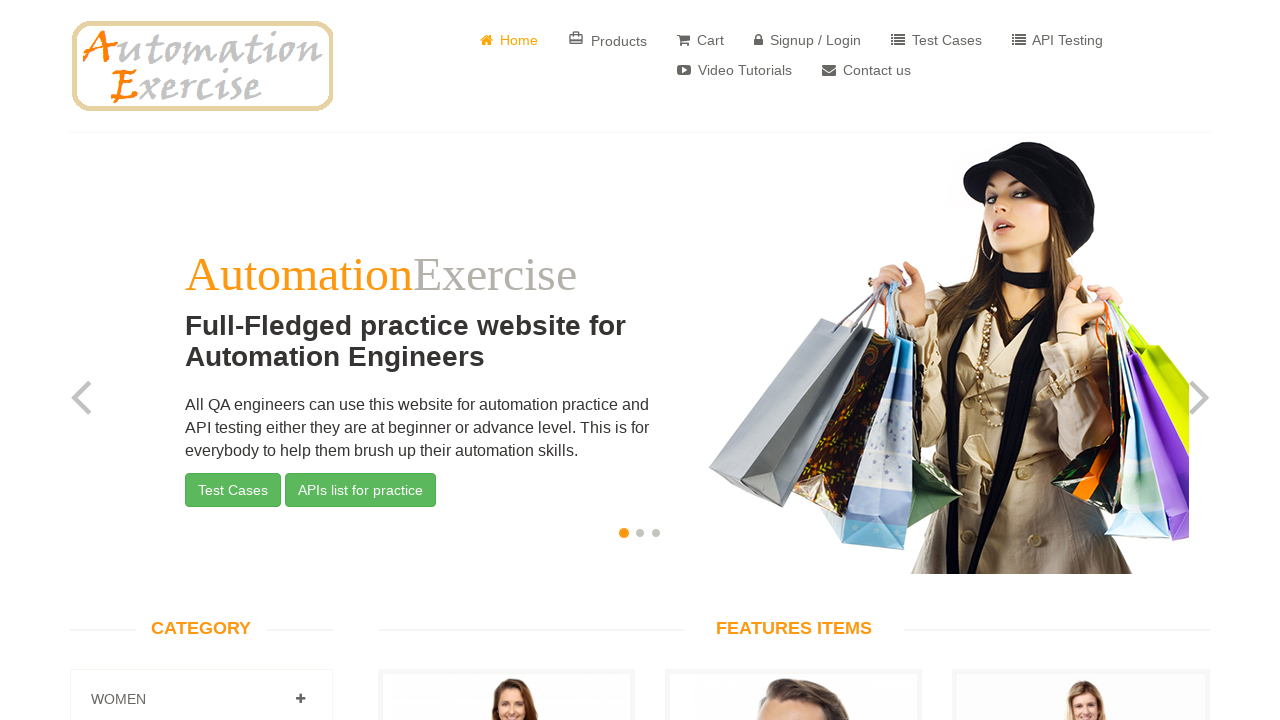

Clicked on the Products link at (608, 40) on a:has-text('Products')
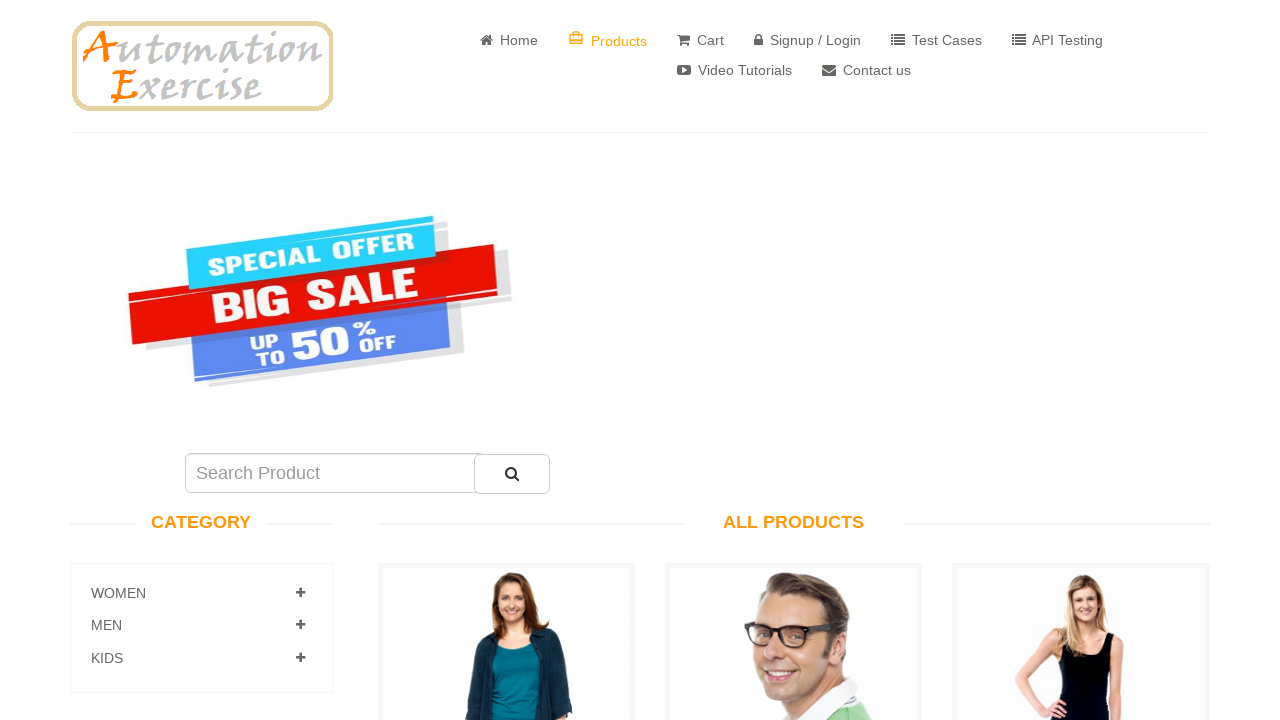

Special offer image element loaded
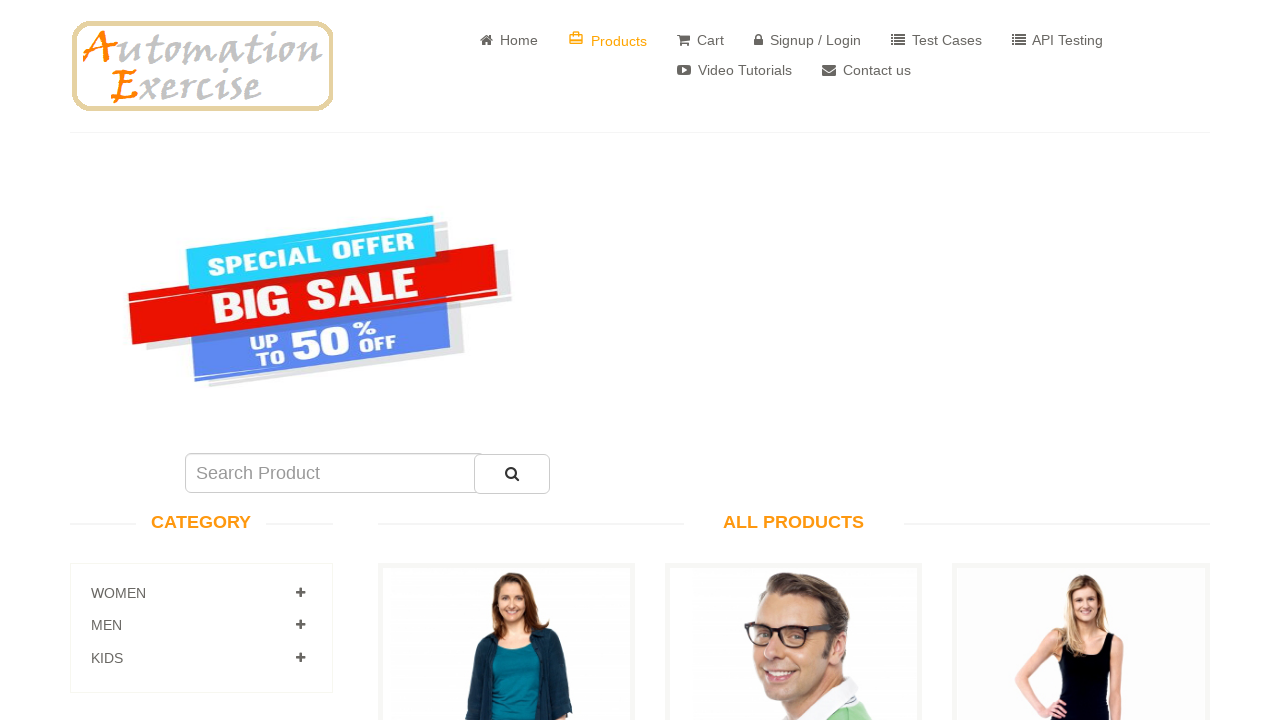

Located the special offer image
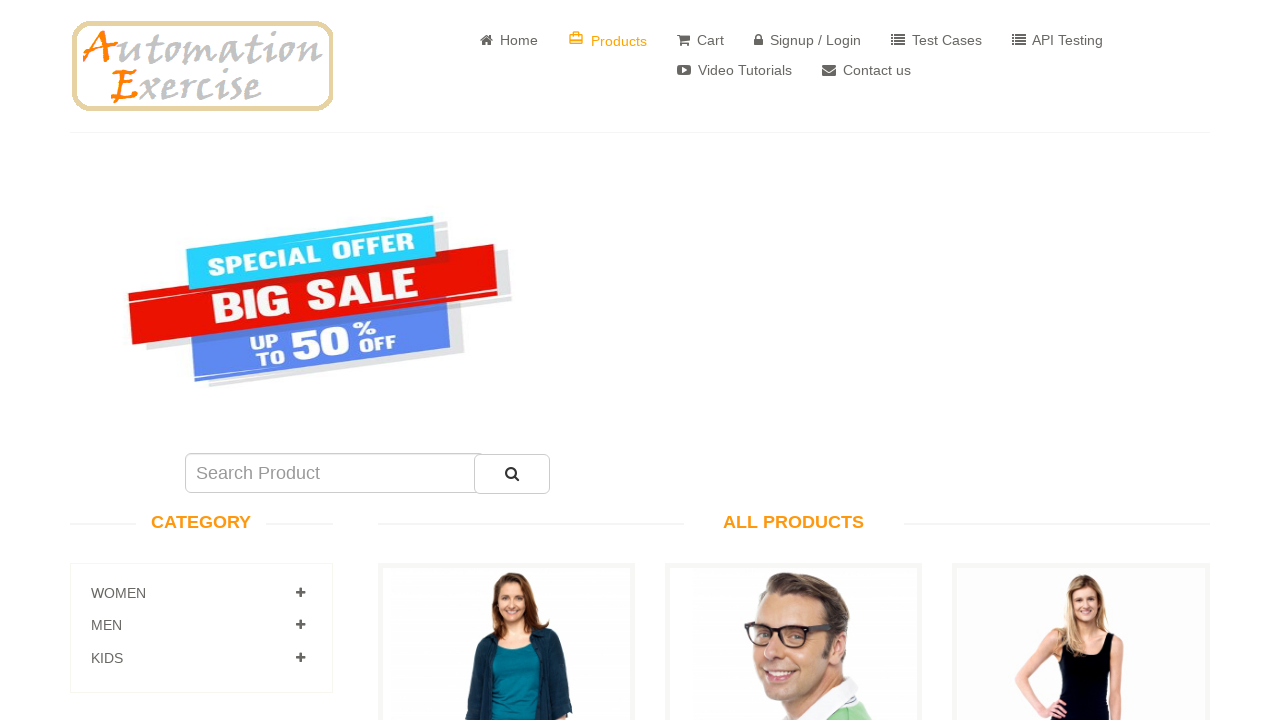

Verified that the special offer image is visible
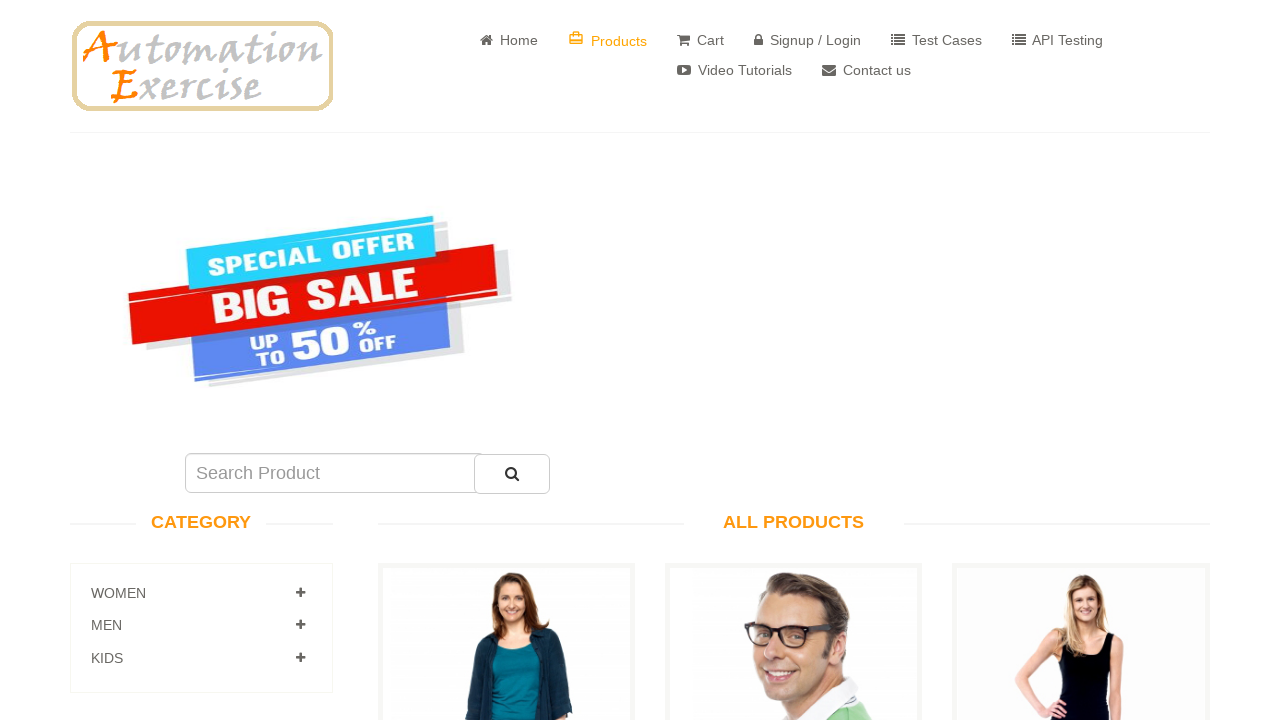

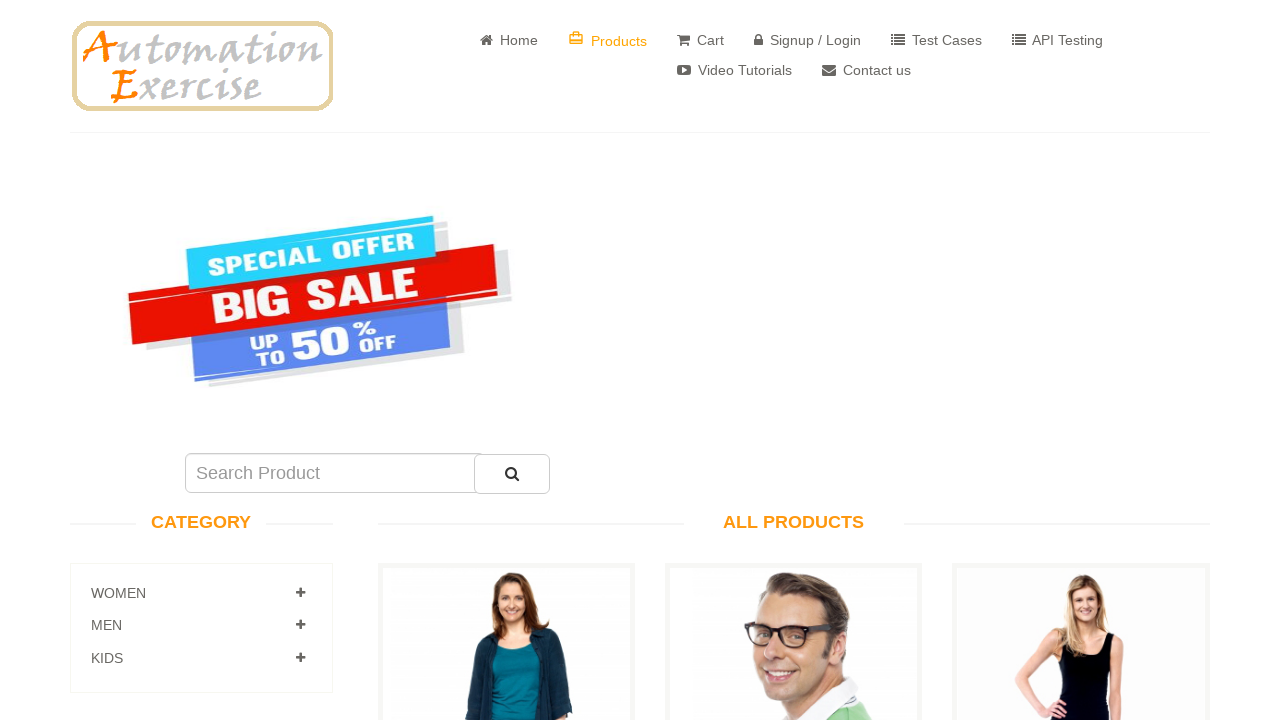